Tests the passenger selection dropdown on SpiceJet website by opening the travellers section and clicking the "add adult" button 5 times to increase the adult passenger count, then confirming the selection.

Starting URL: https://www.spicejet.com/

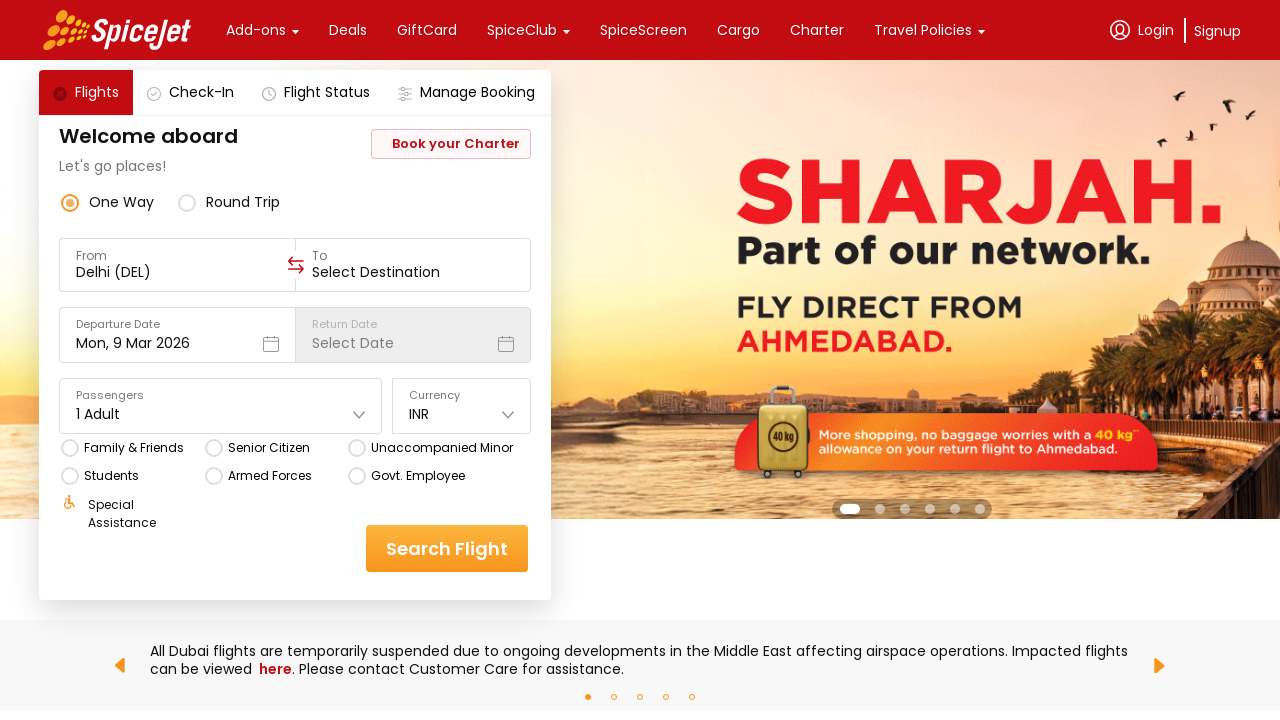

Waited for page to load with networkidle state
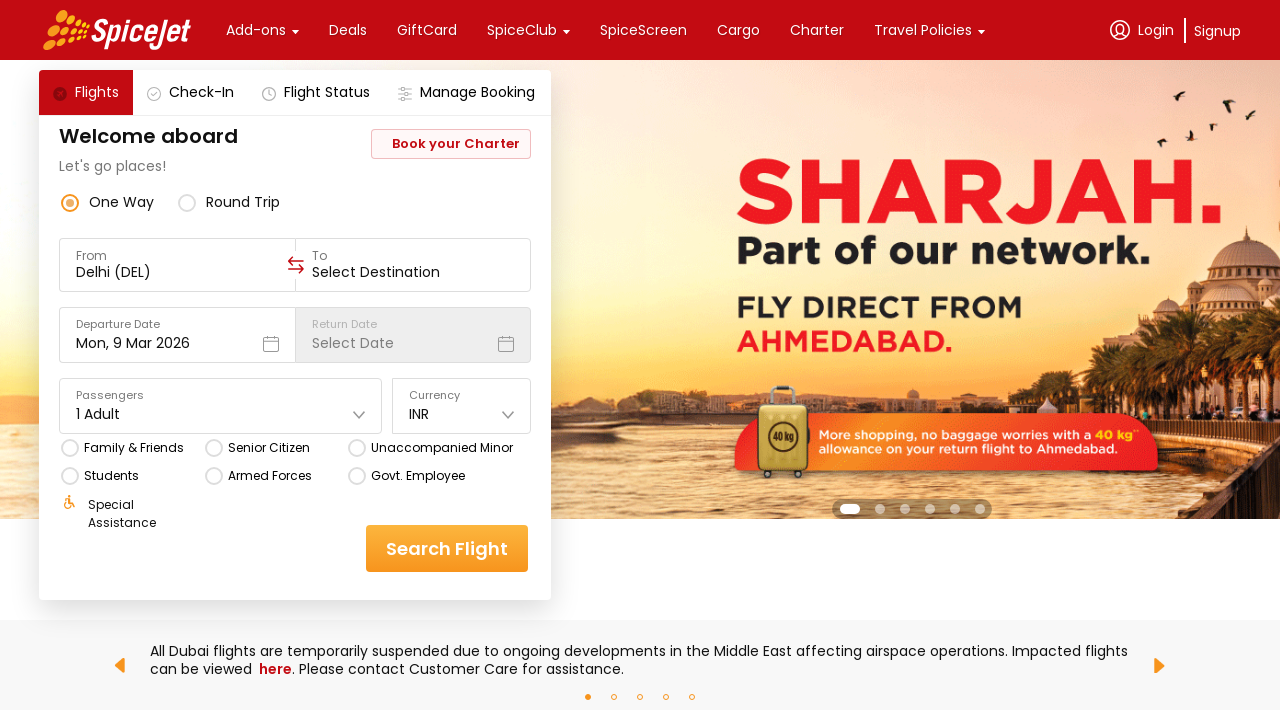

Clicked on the passengers/travellers dropdown section at (221, 414) on (//div[@class='css-1dbjc4n r-1awozwy r-18u37iz r-1wtj0ep'])[5]
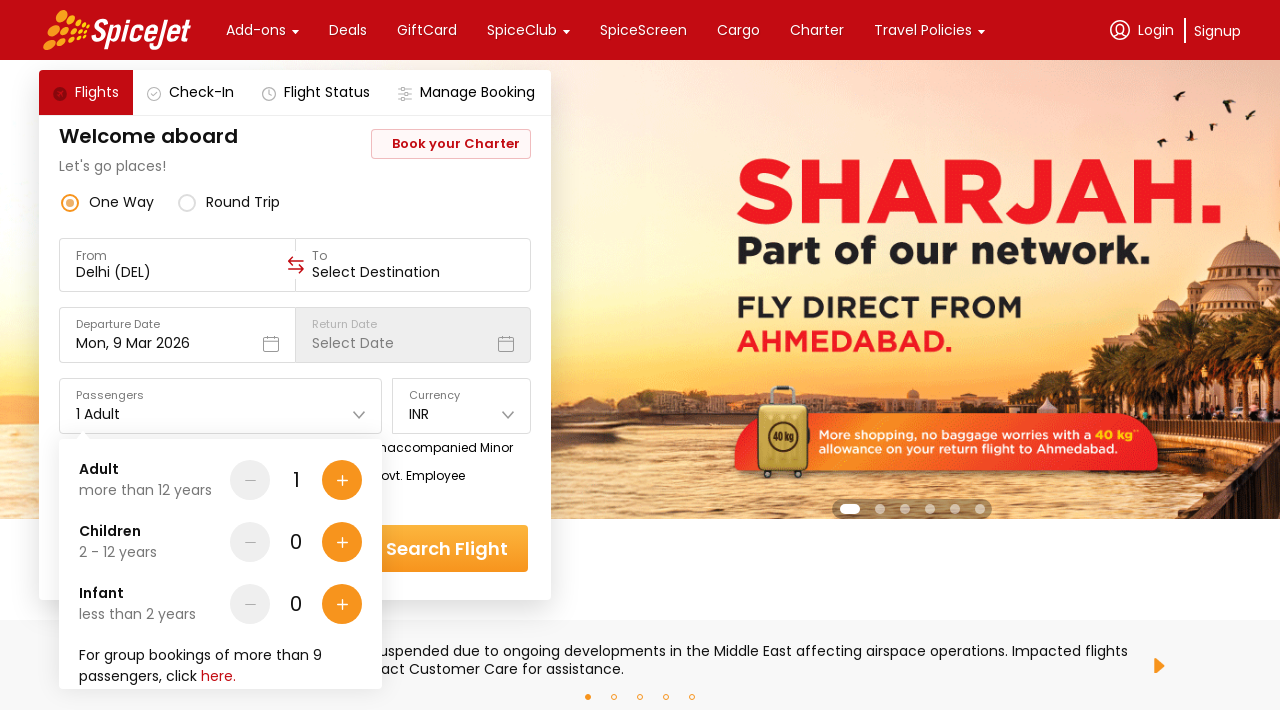

Waited for add adult button to appear in dropdown
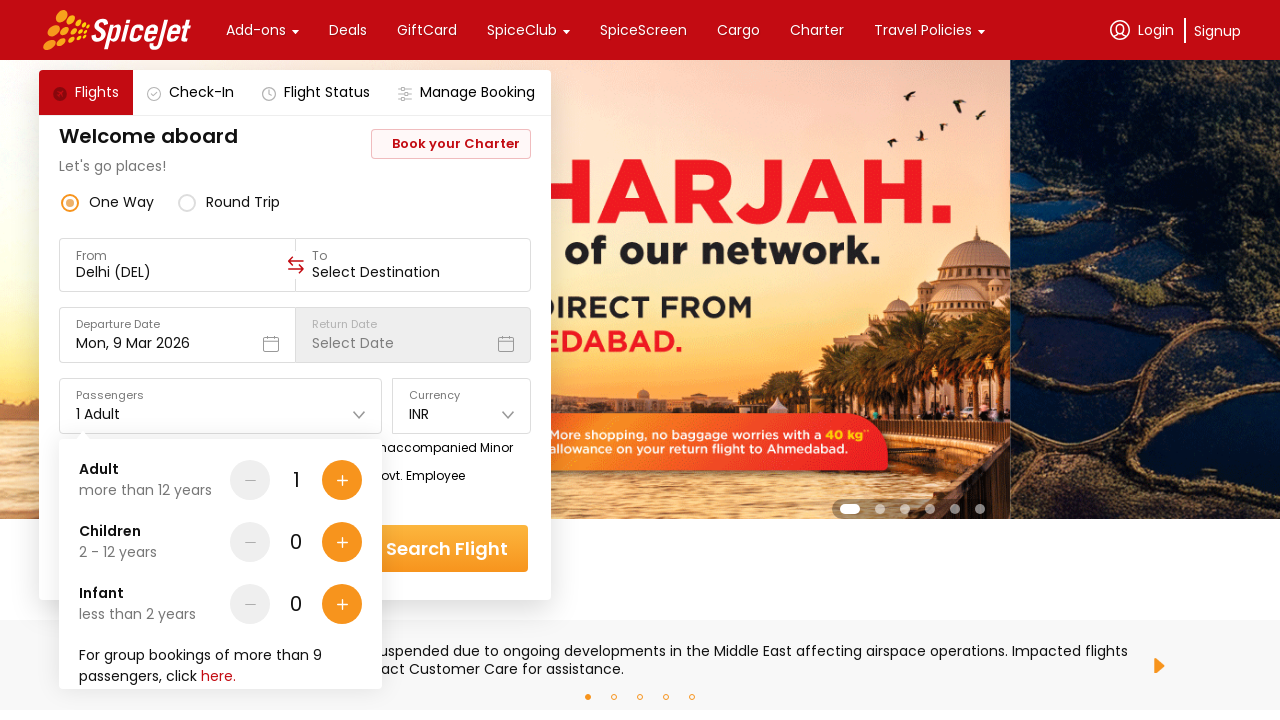

Clicked add adult button (click 1 of 5) at (342, 480) on div[data-testid='Adult-testID-plus-one-cta']
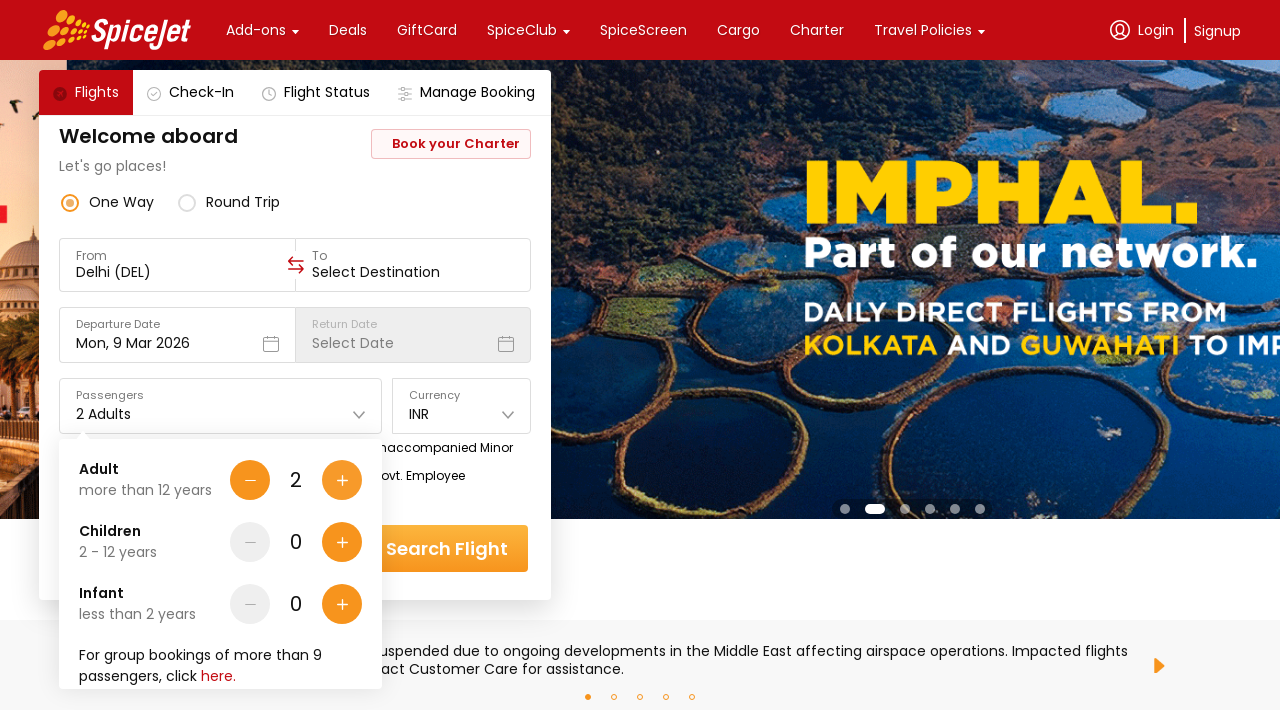

Clicked add adult button (click 2 of 5) at (342, 480) on div[data-testid='Adult-testID-plus-one-cta']
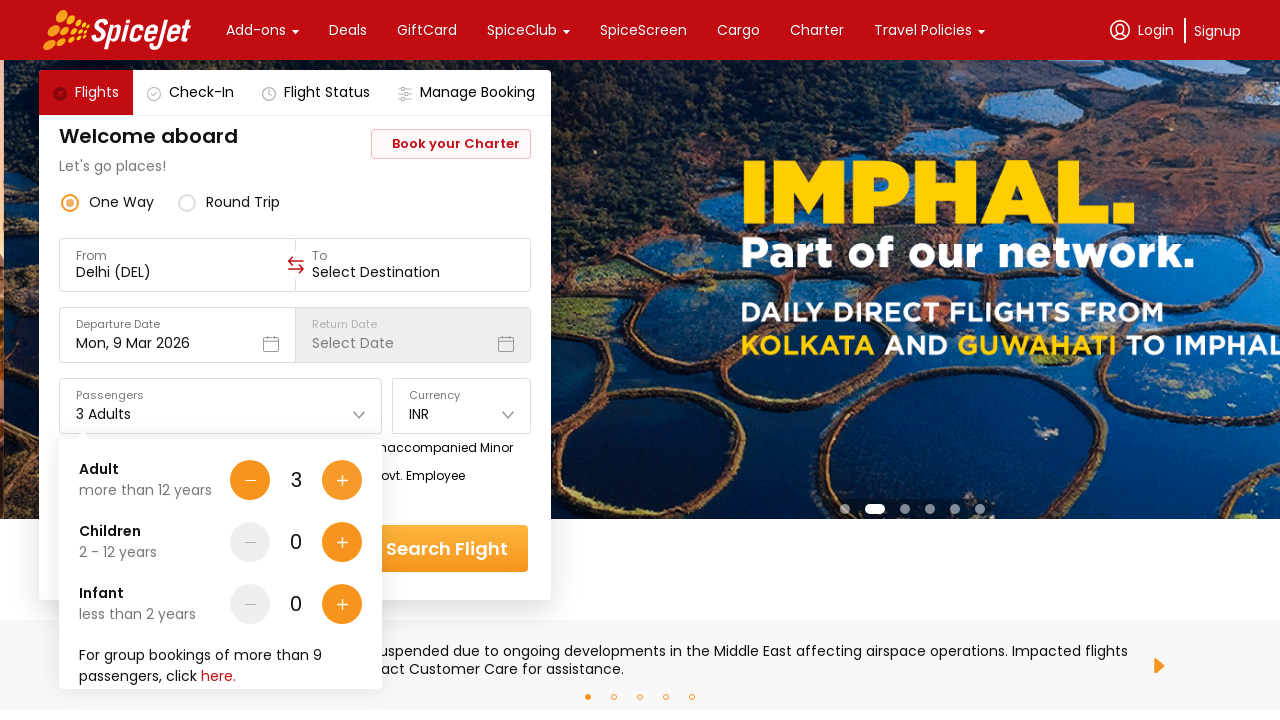

Clicked add adult button (click 3 of 5) at (342, 480) on div[data-testid='Adult-testID-plus-one-cta']
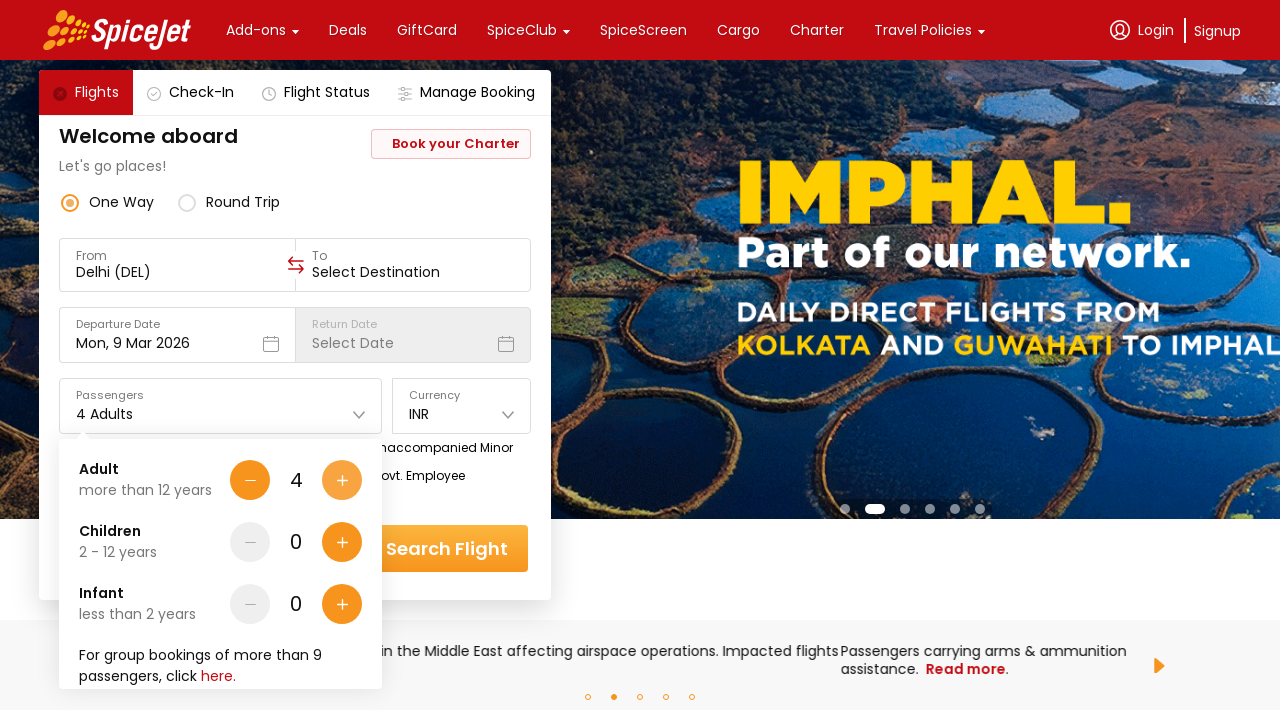

Clicked add adult button (click 4 of 5) at (342, 480) on div[data-testid='Adult-testID-plus-one-cta']
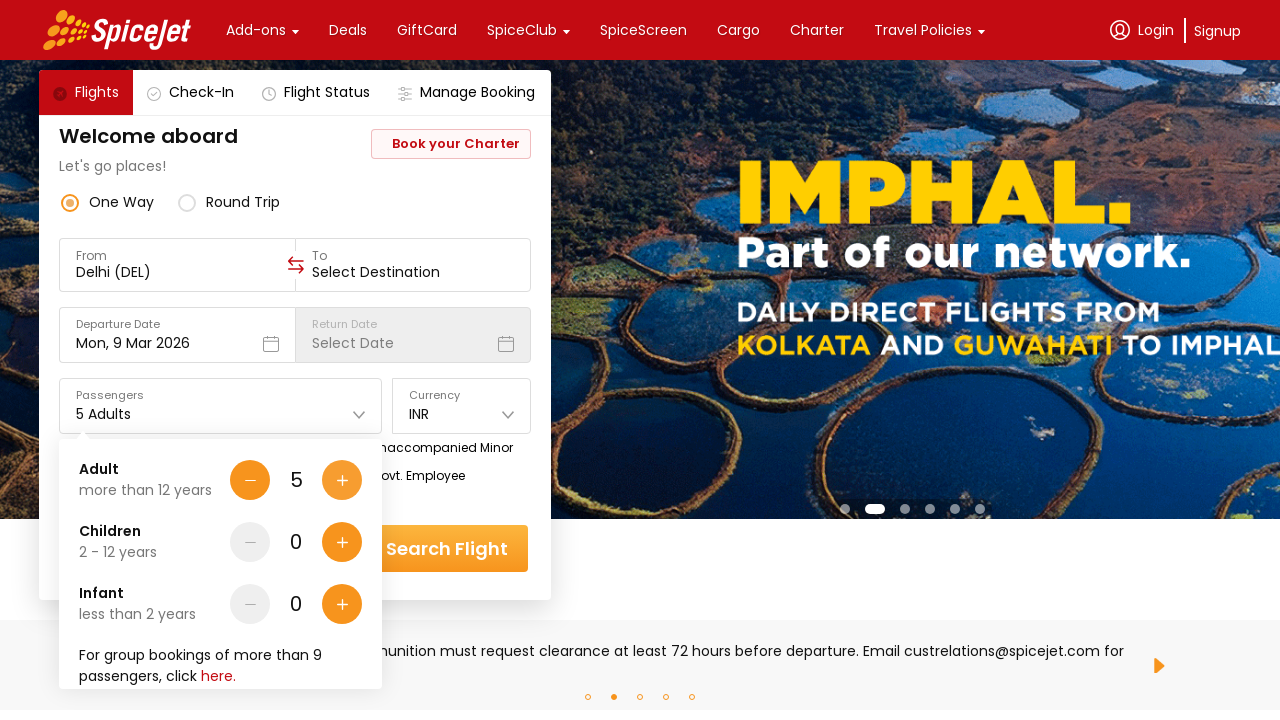

Clicked add adult button (click 5 of 5) at (342, 480) on div[data-testid='Adult-testID-plus-one-cta']
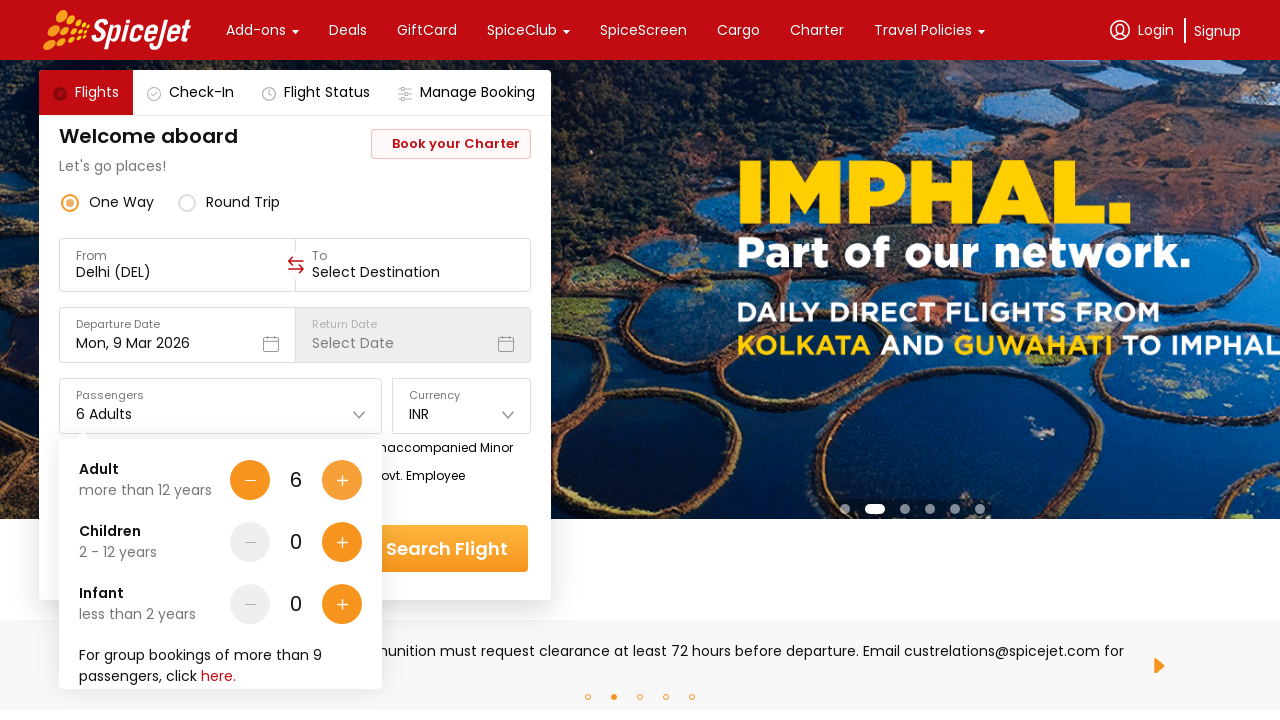

Clicked done button to confirm passenger selection at (317, 648) on div[data-testid='home-page-travellers-done-cta']
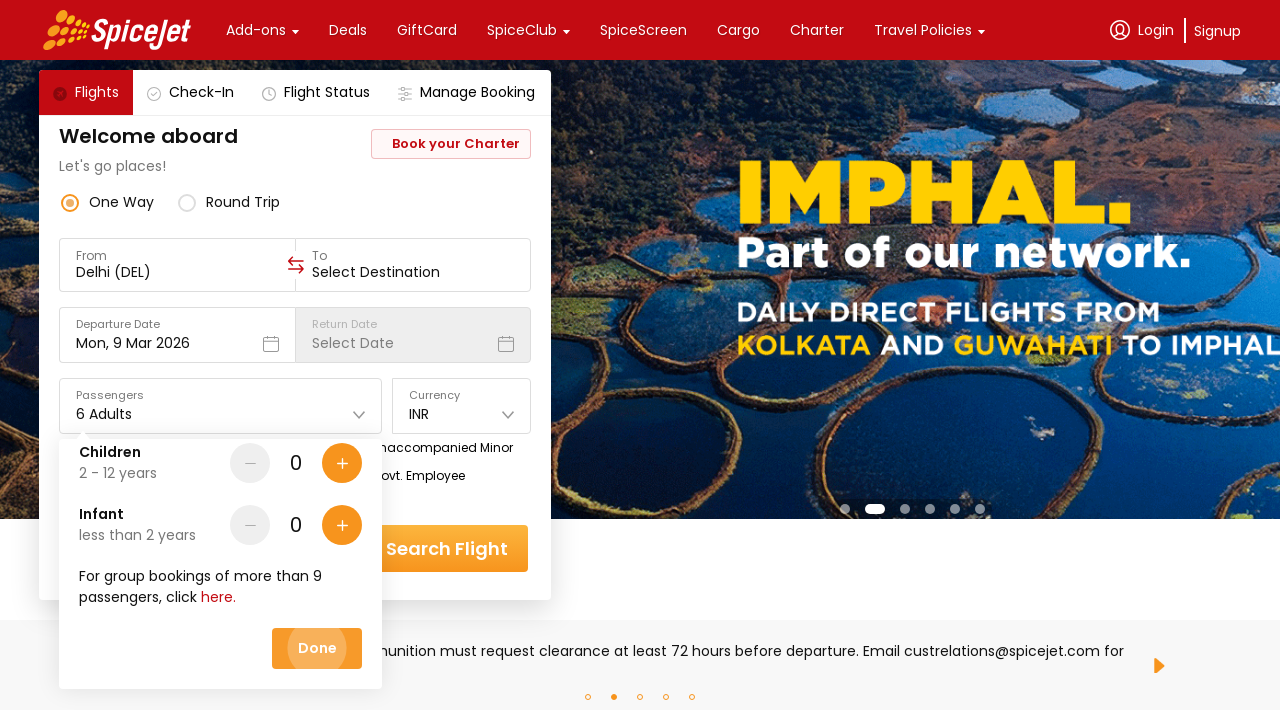

Waited 2000ms for selection to be applied
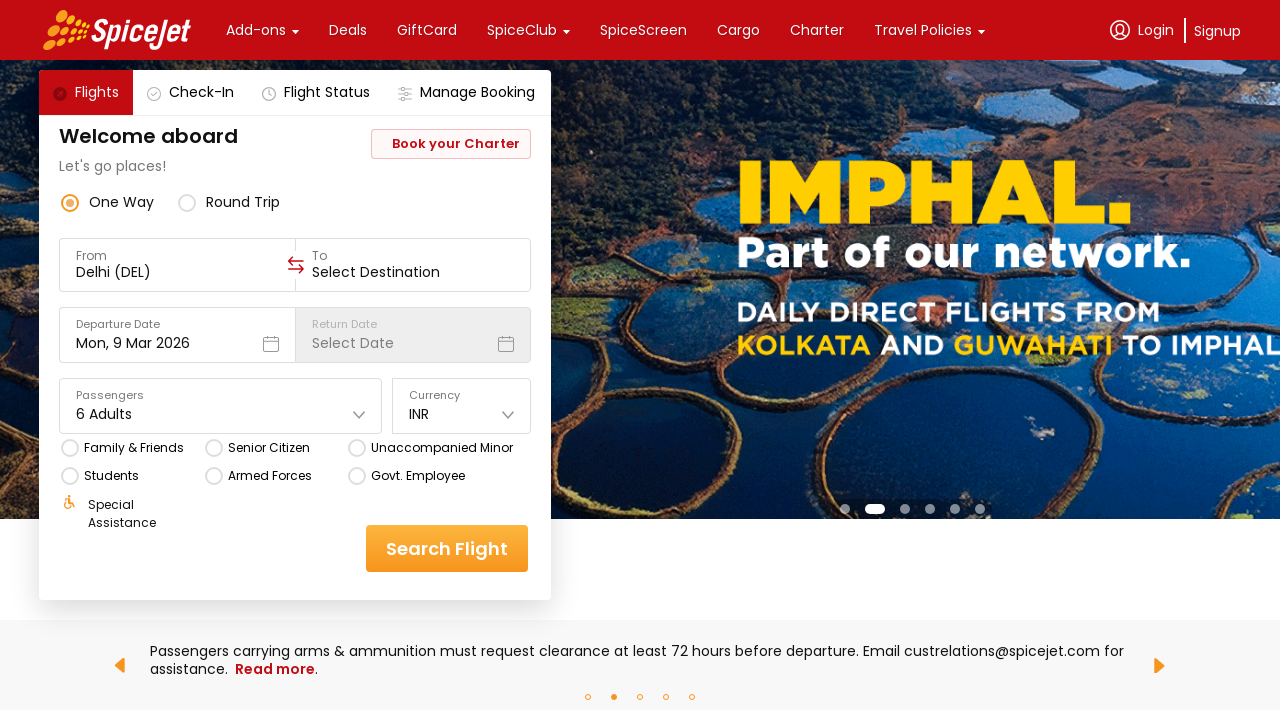

Verified travellers section is visible with updated passenger count
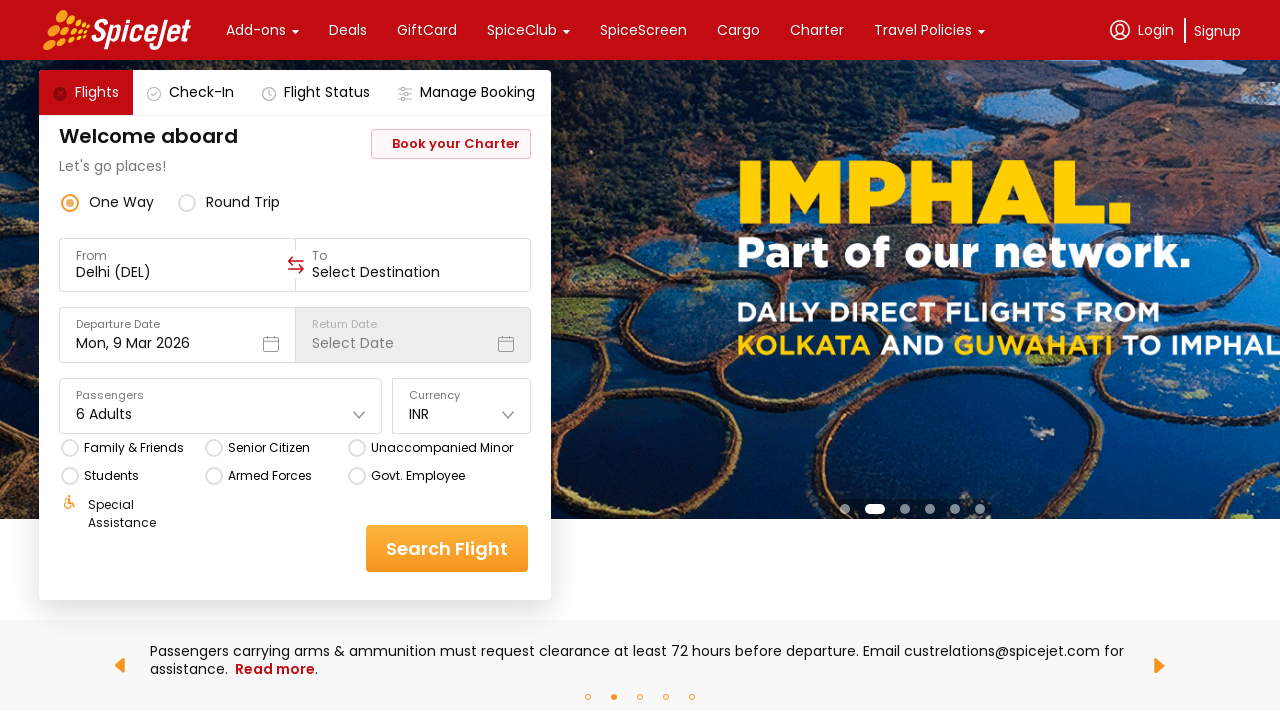

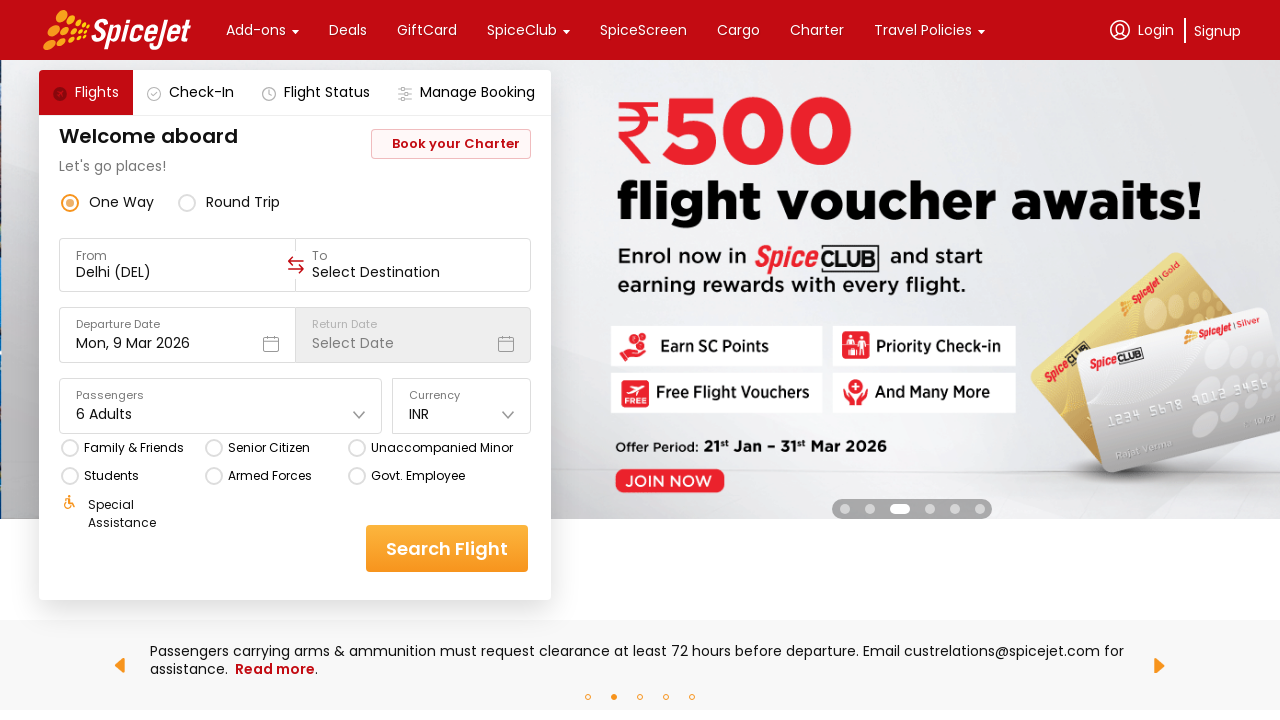